Tests the text box form on DemoQA by filling in full name, email, current address, and permanent address fields, then submitting the form.

Starting URL: https://demoqa.com/text-box

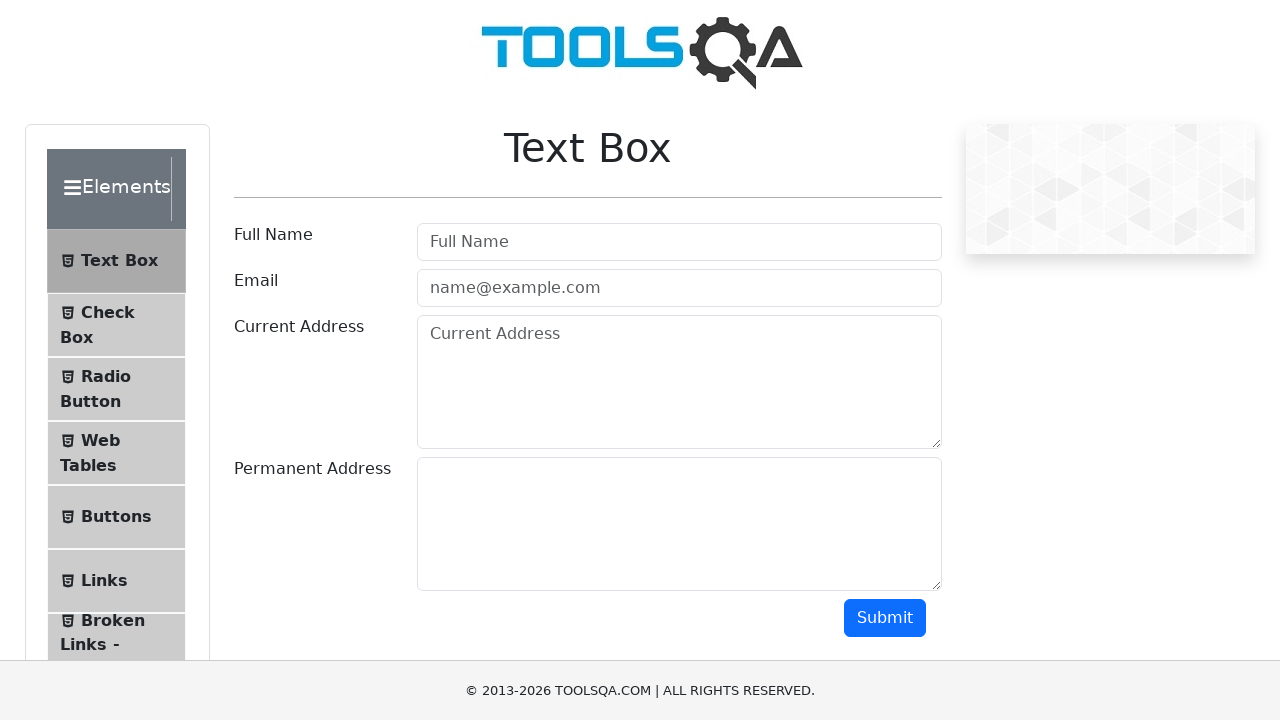

Filled full name field with 'Marcus Wellington' on input#userName
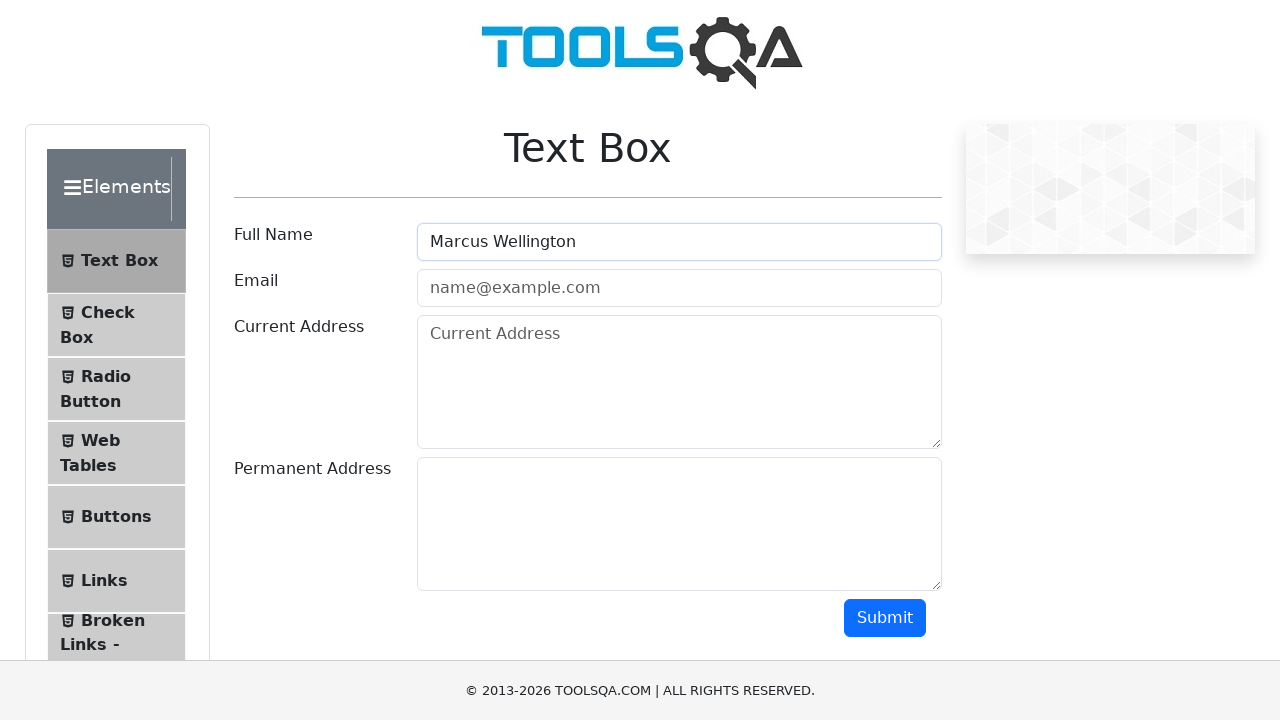

Filled email field with 'marcus.wellington@example.com' on input#userEmail
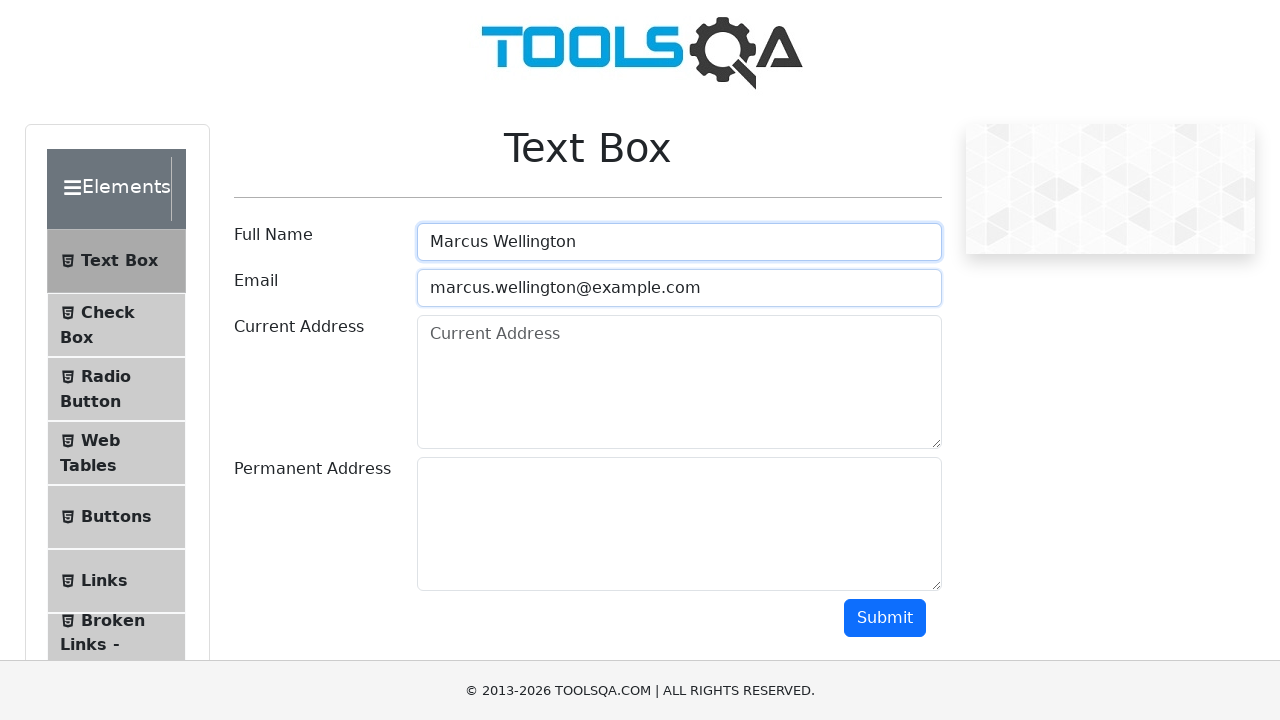

Filled current address field with '123 Oak Street, Springfield' on textarea#currentAddress
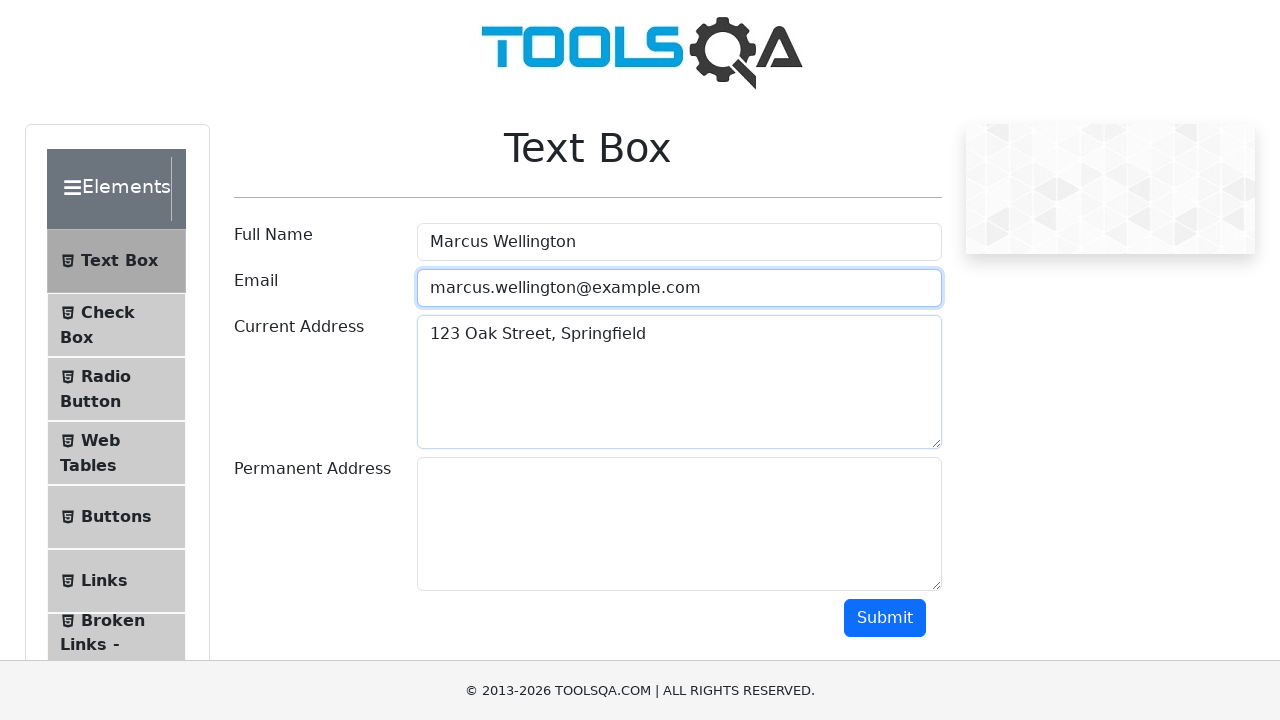

Filled permanent address field with '456 Maple Avenue, Riverside' on textarea#permanentAddress
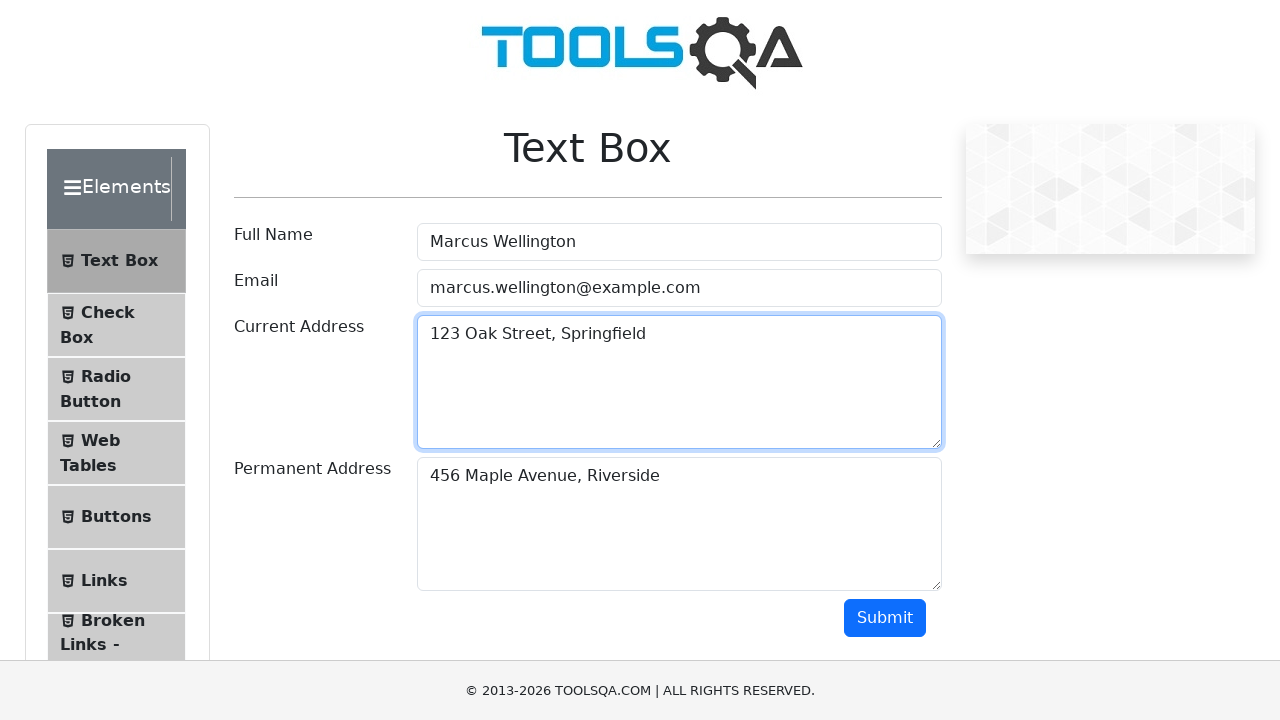

Clicked submit button to submit the form at (885, 618) on #submit
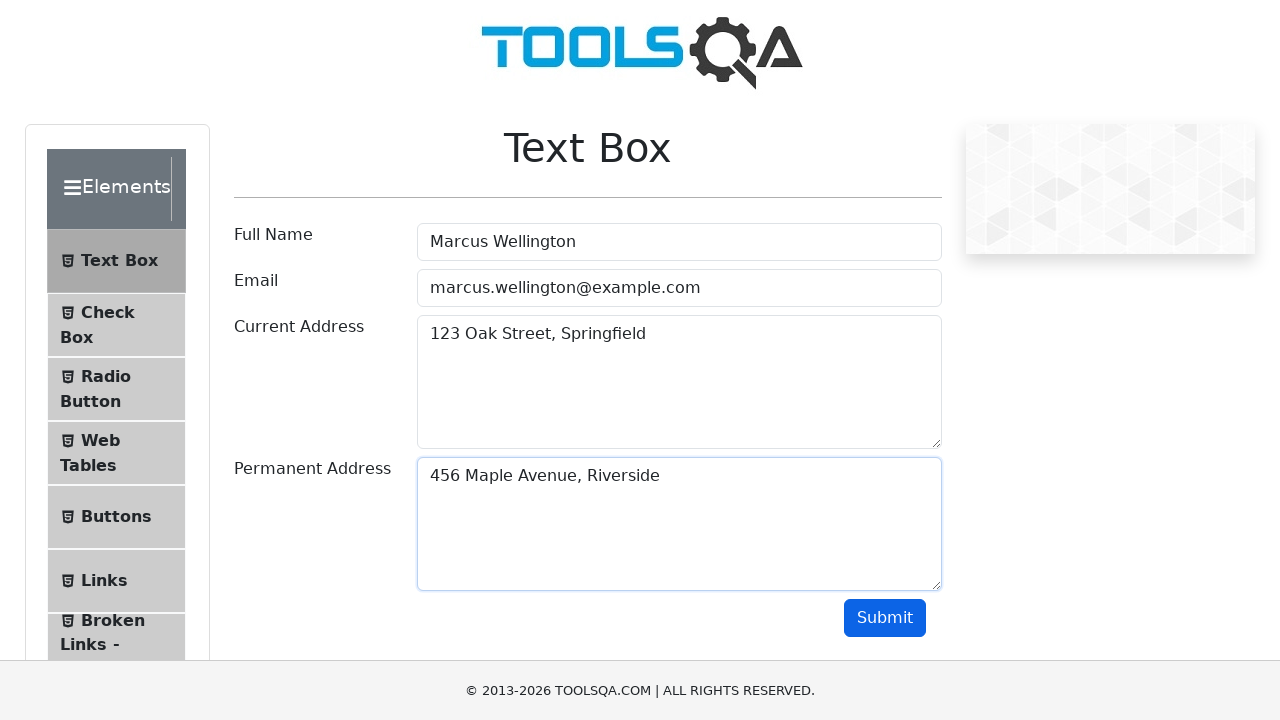

Form output appeared after submission
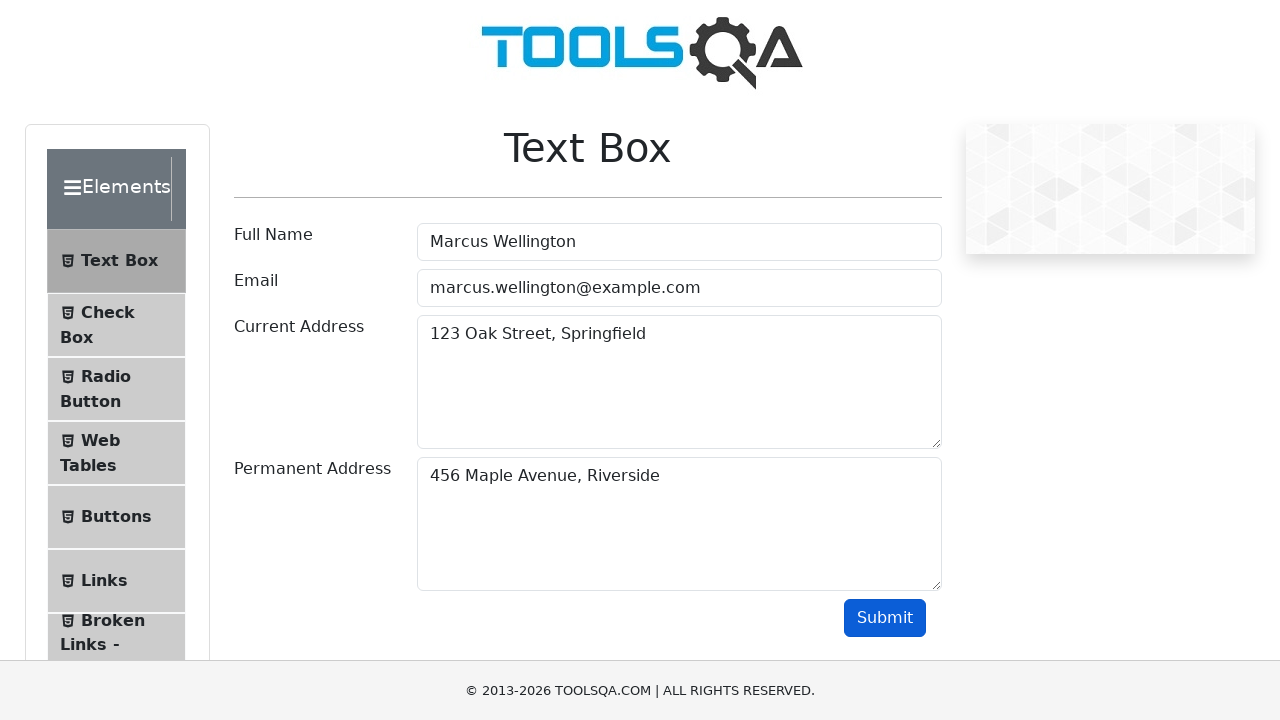

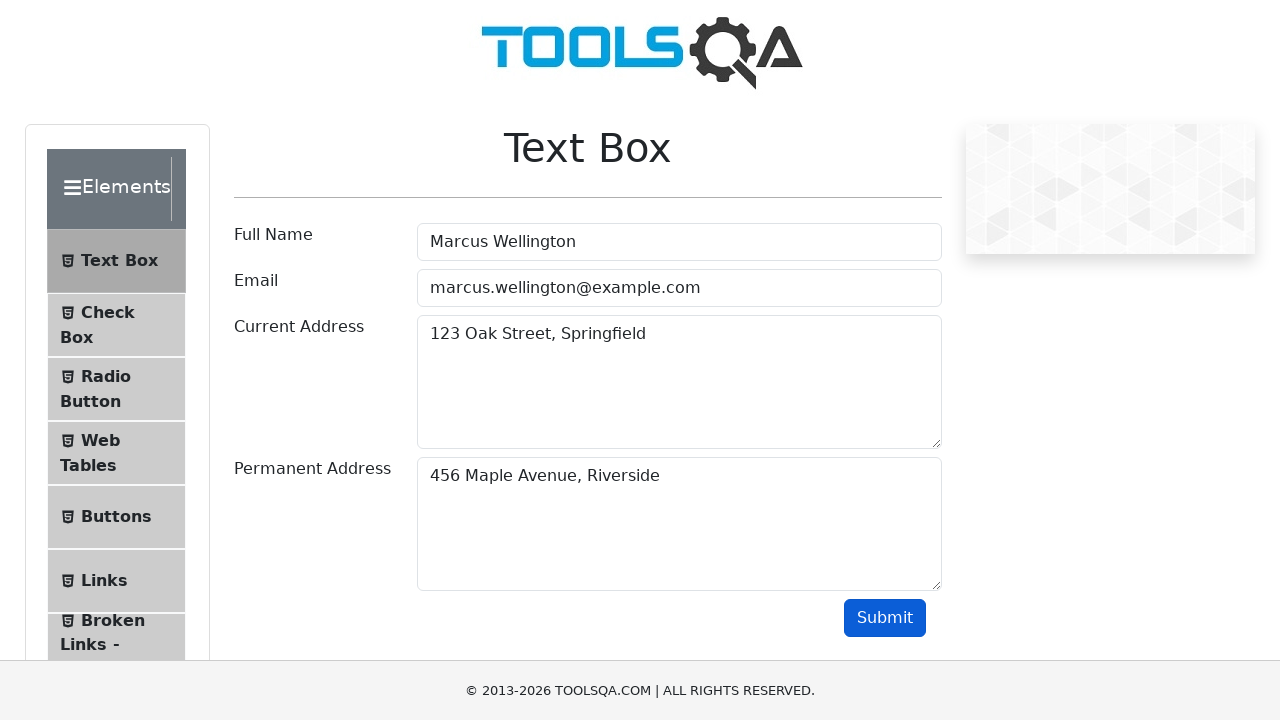